Navigates through multiple pages on getcalley.com website, verifying each URL loads correctly by checking the current URL matches the expected URL.

Starting URL: https://www.getcalley.com/

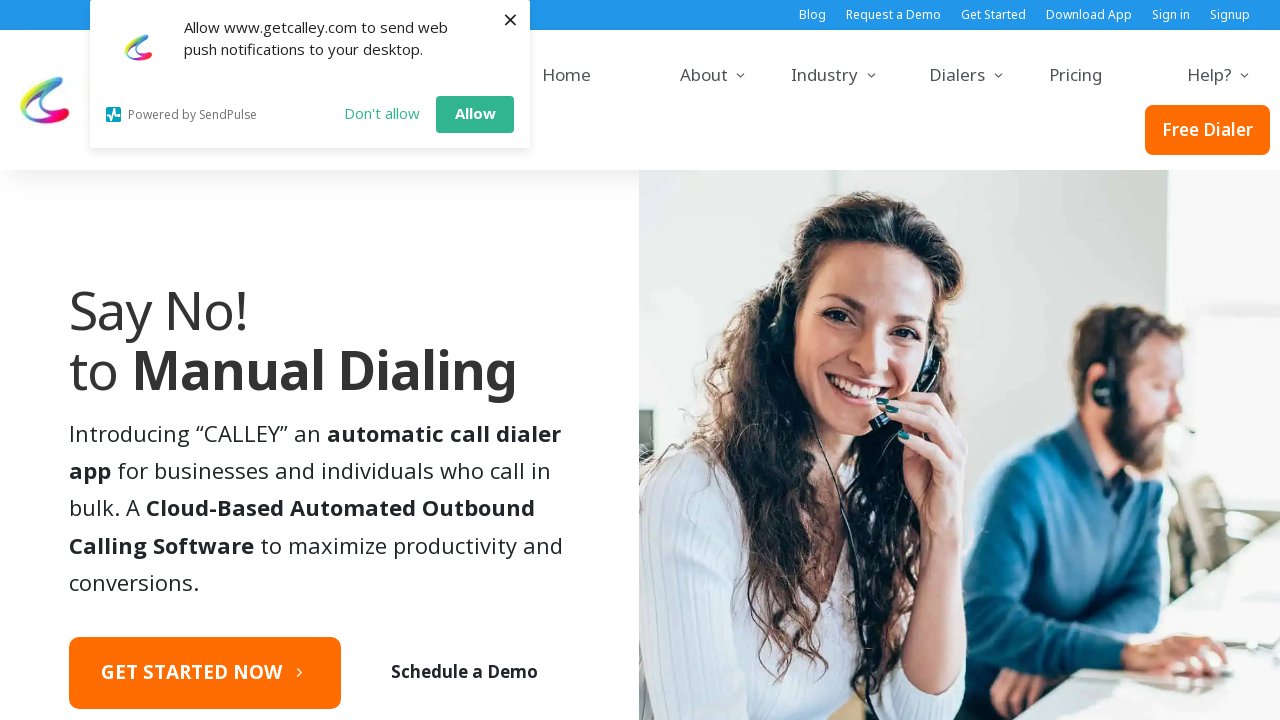

Verified initial URL is https://www.getcalley.com/
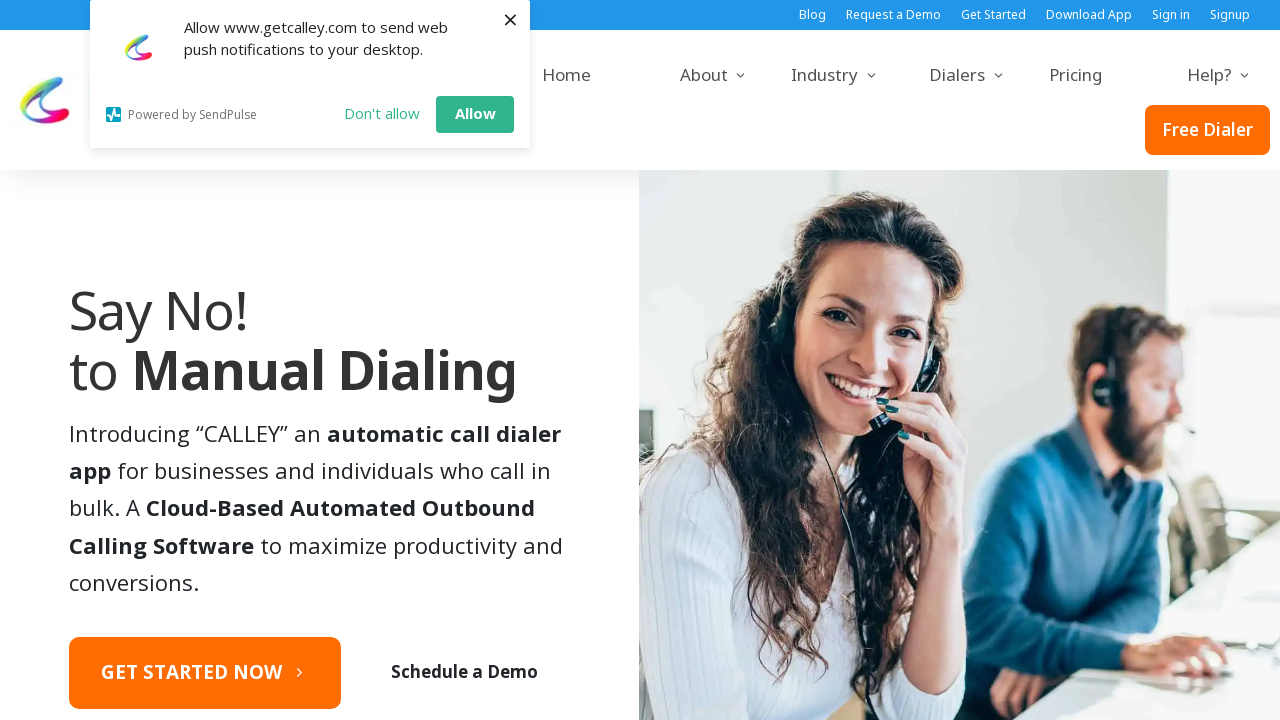

Navigated to Call from Browser page
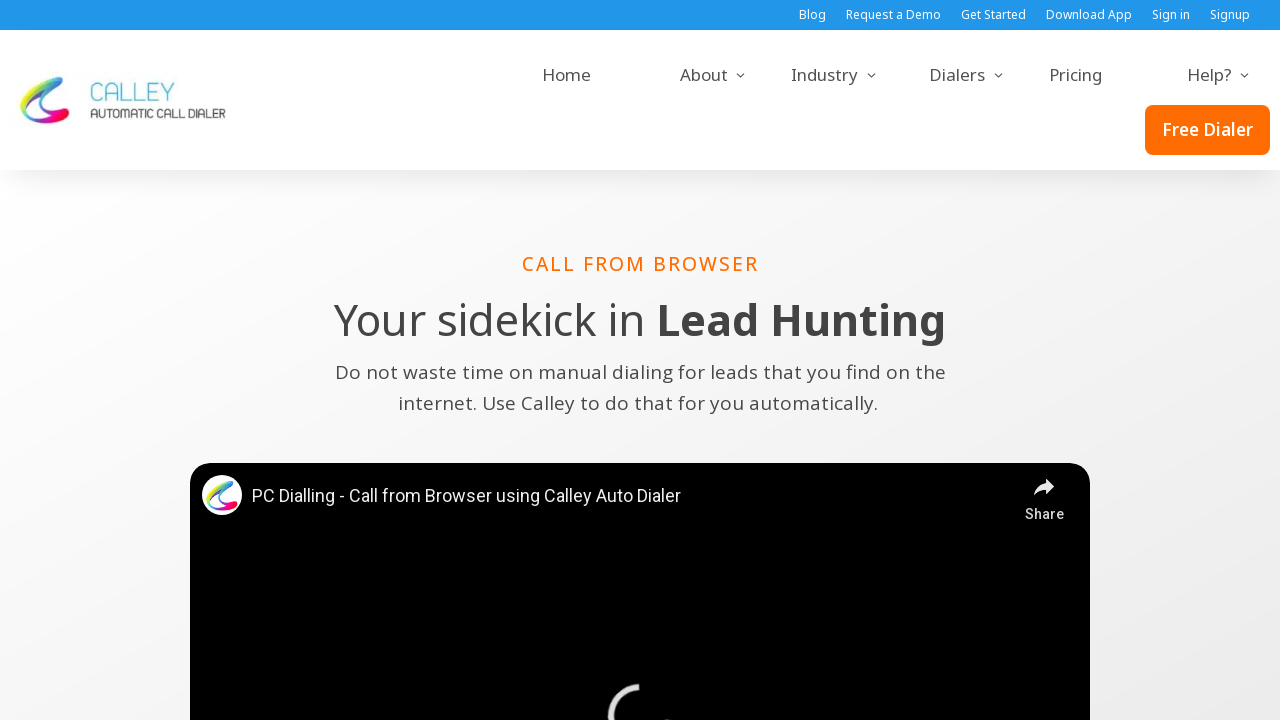

Call from Browser page fully loaded
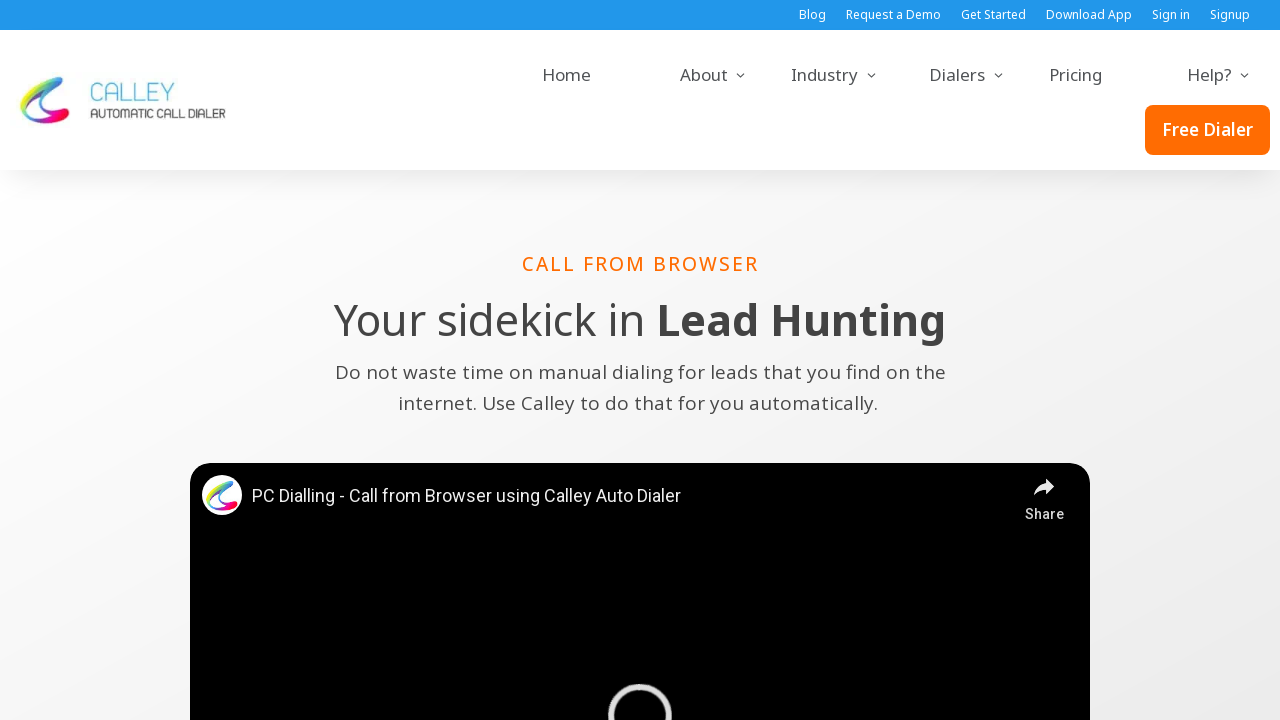

Verified URL is https://www.getcalley.com/calley-call-from-browser/
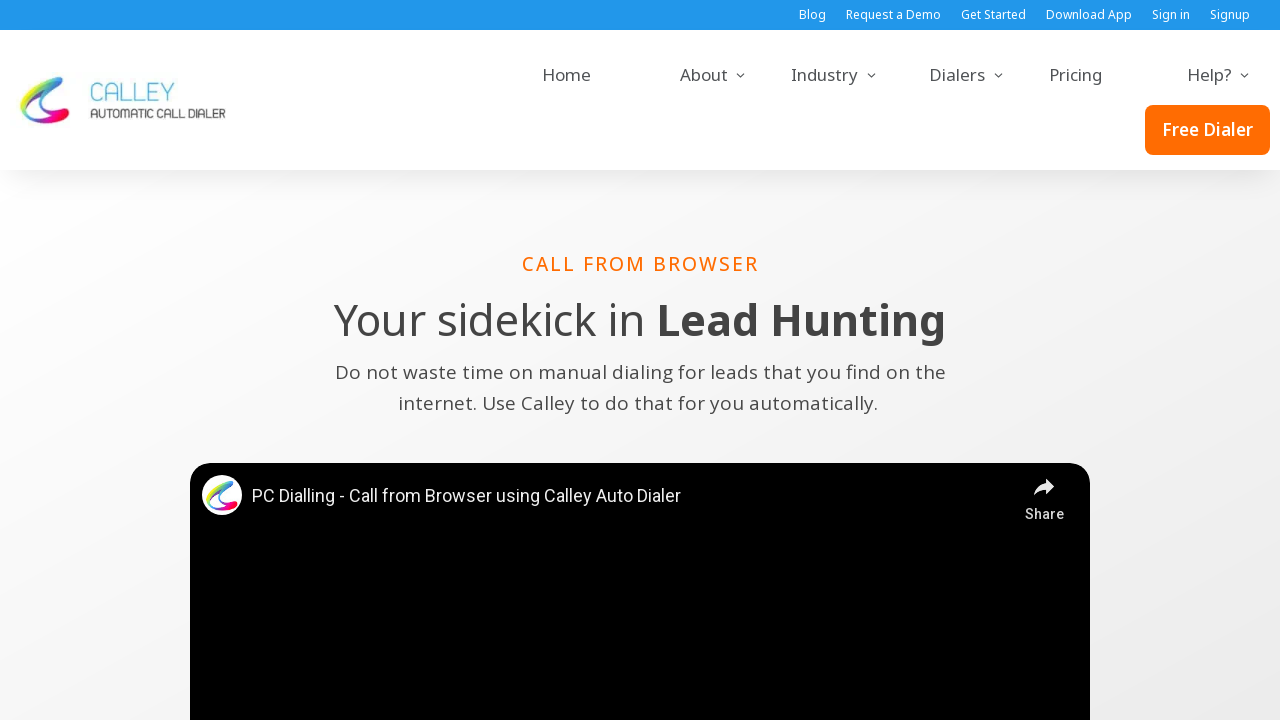

Navigated to Pro Features page
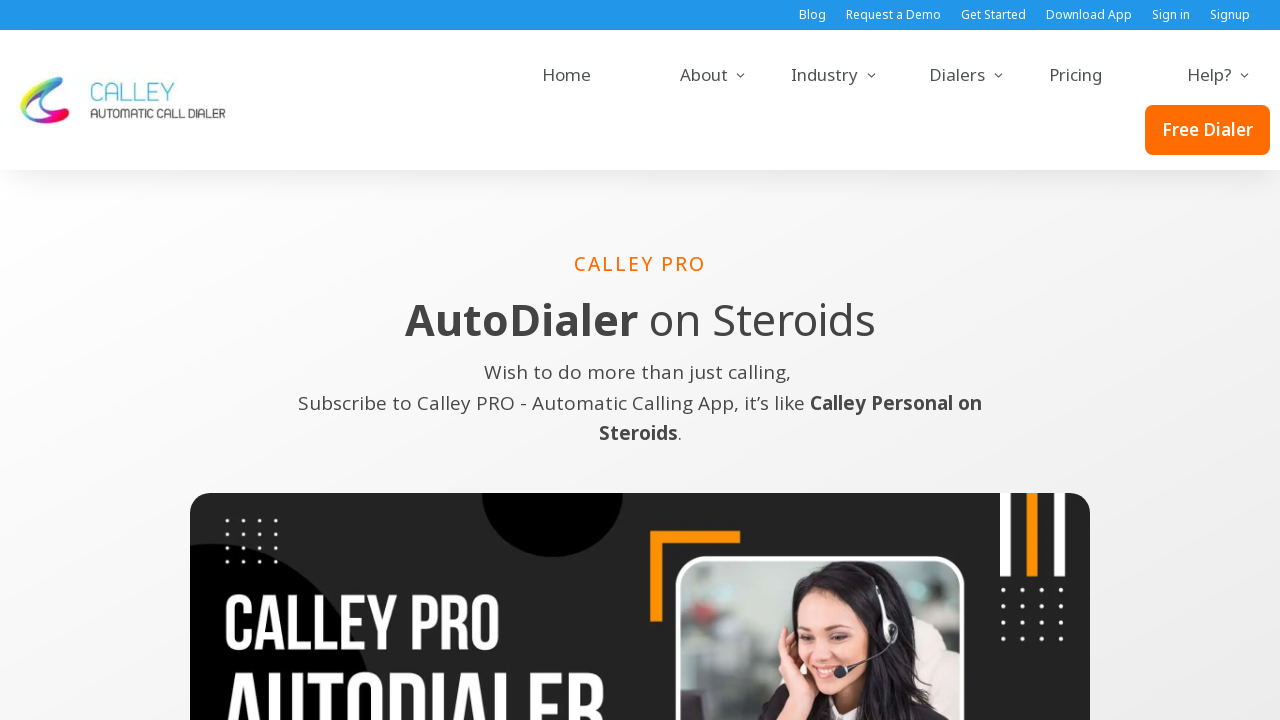

Pro Features page fully loaded
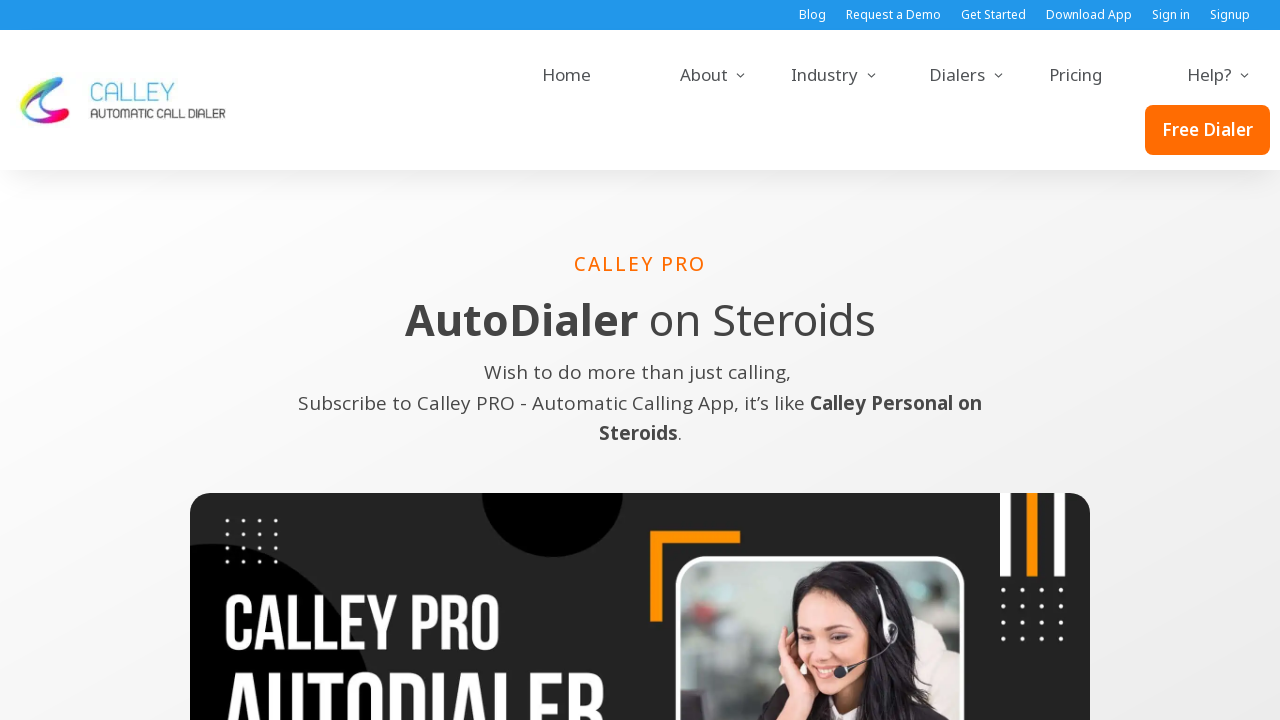

Verified URL is https://www.getcalley.com/calley-pro-features/
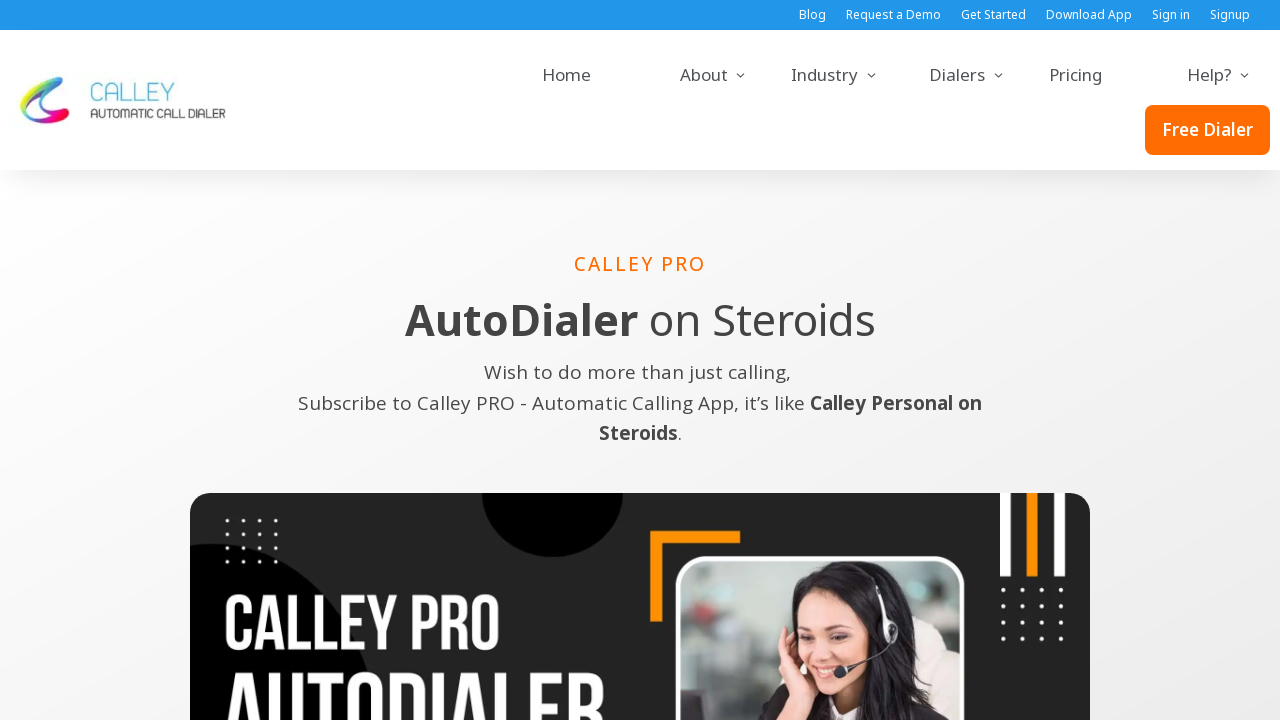

Navigated to Best Auto Dialer page
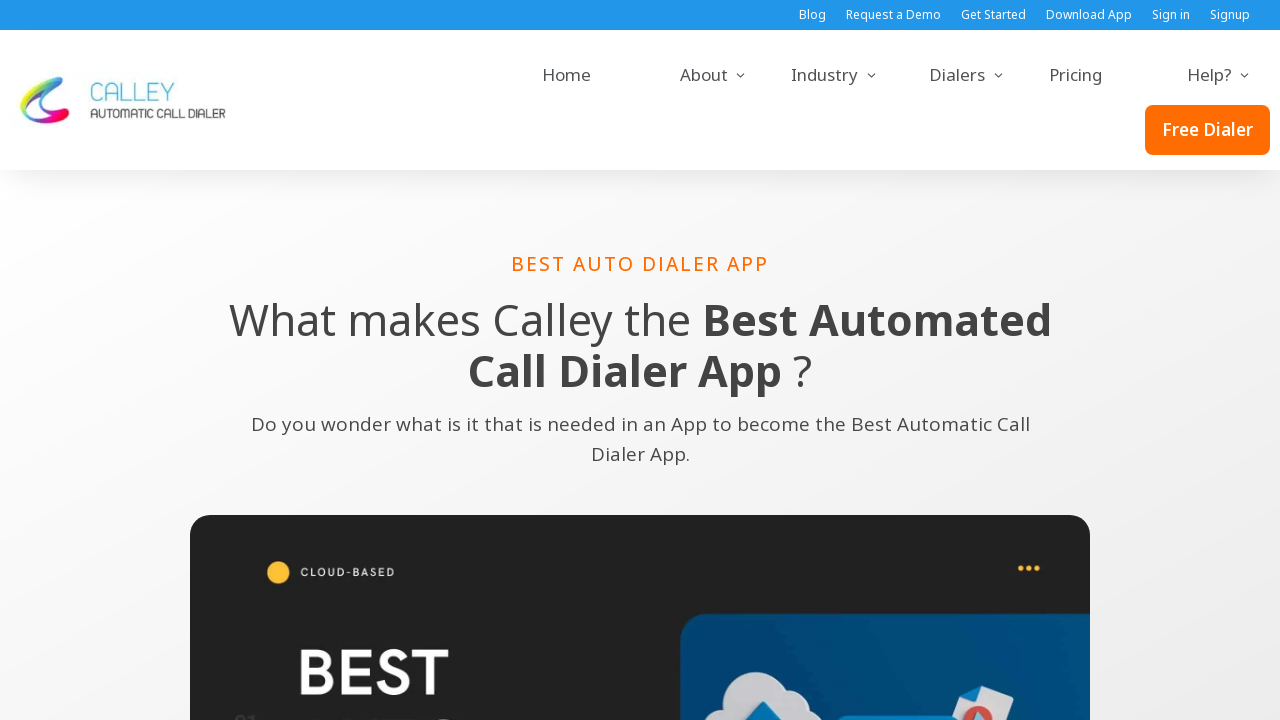

Best Auto Dialer page fully loaded
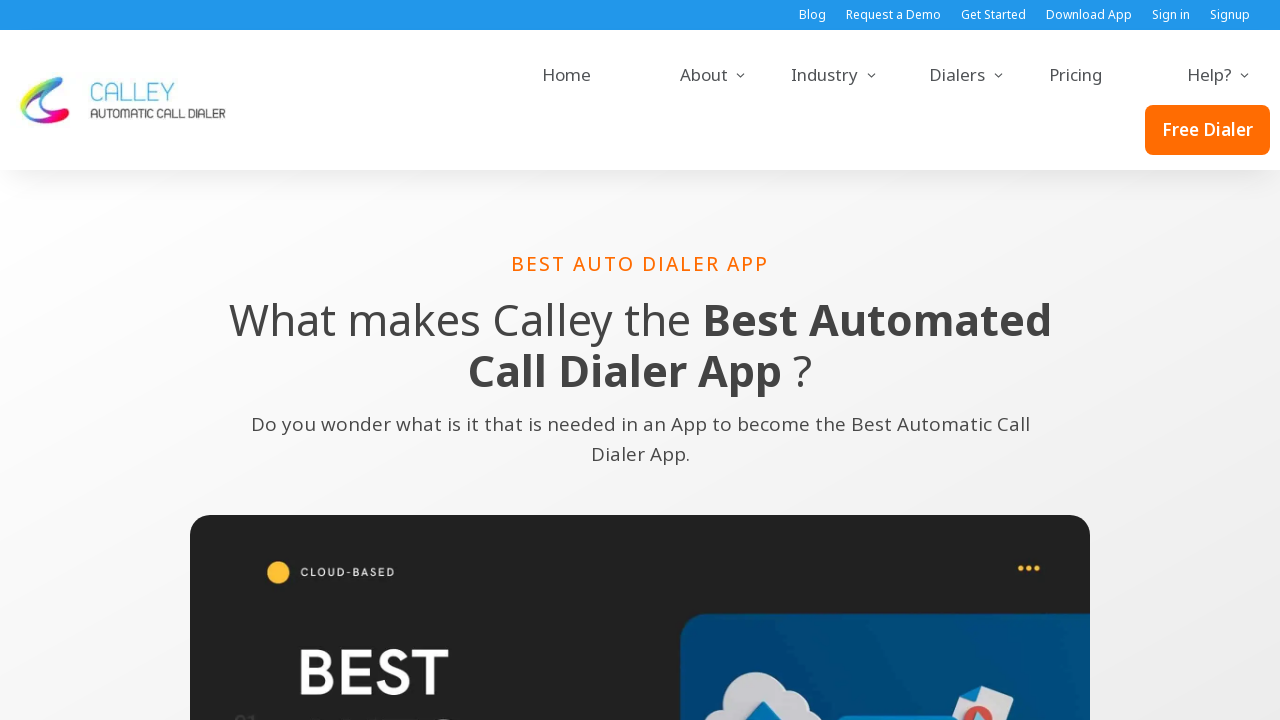

Verified URL is https://www.getcalley.com/best-auto-dialer-app/
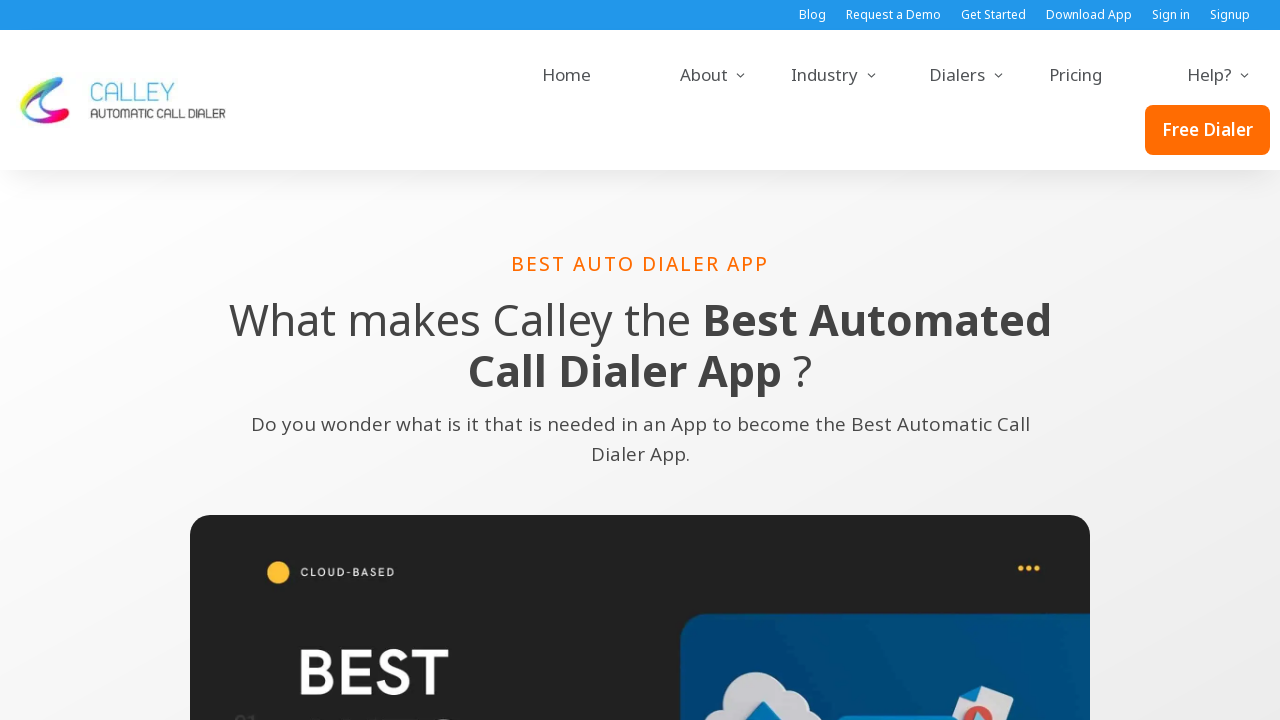

Navigated to How It Works page
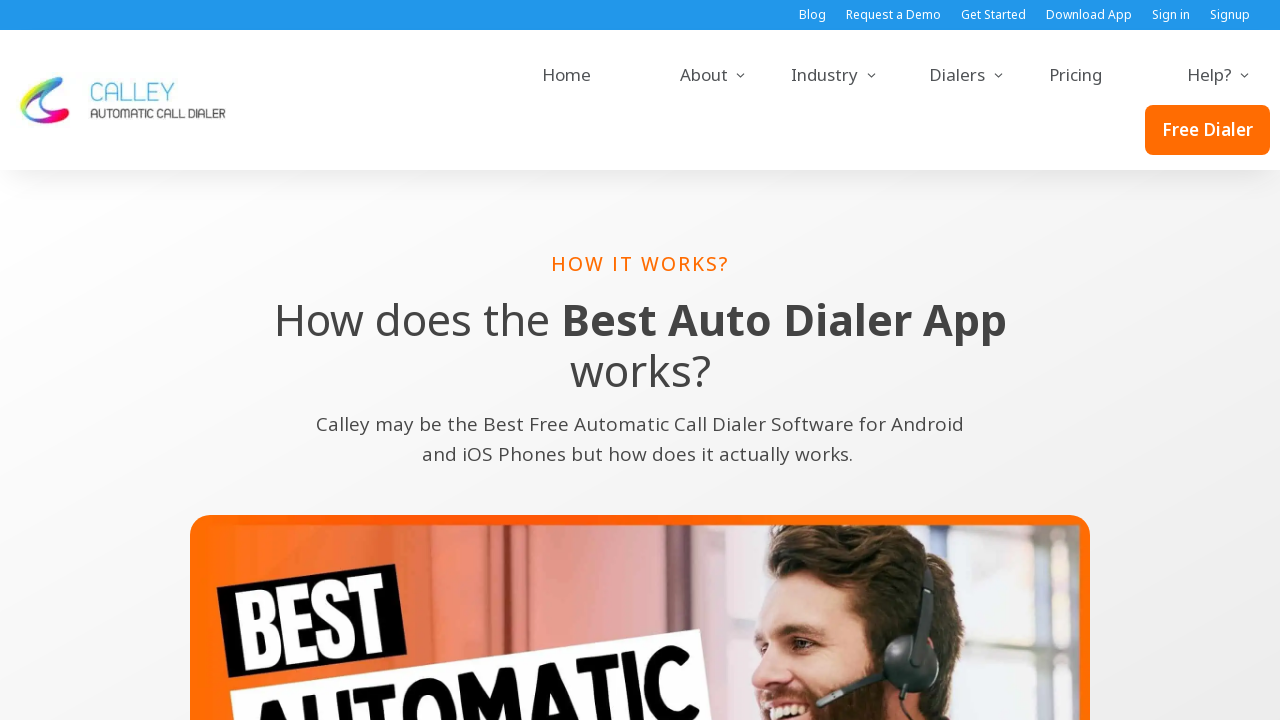

How It Works page fully loaded
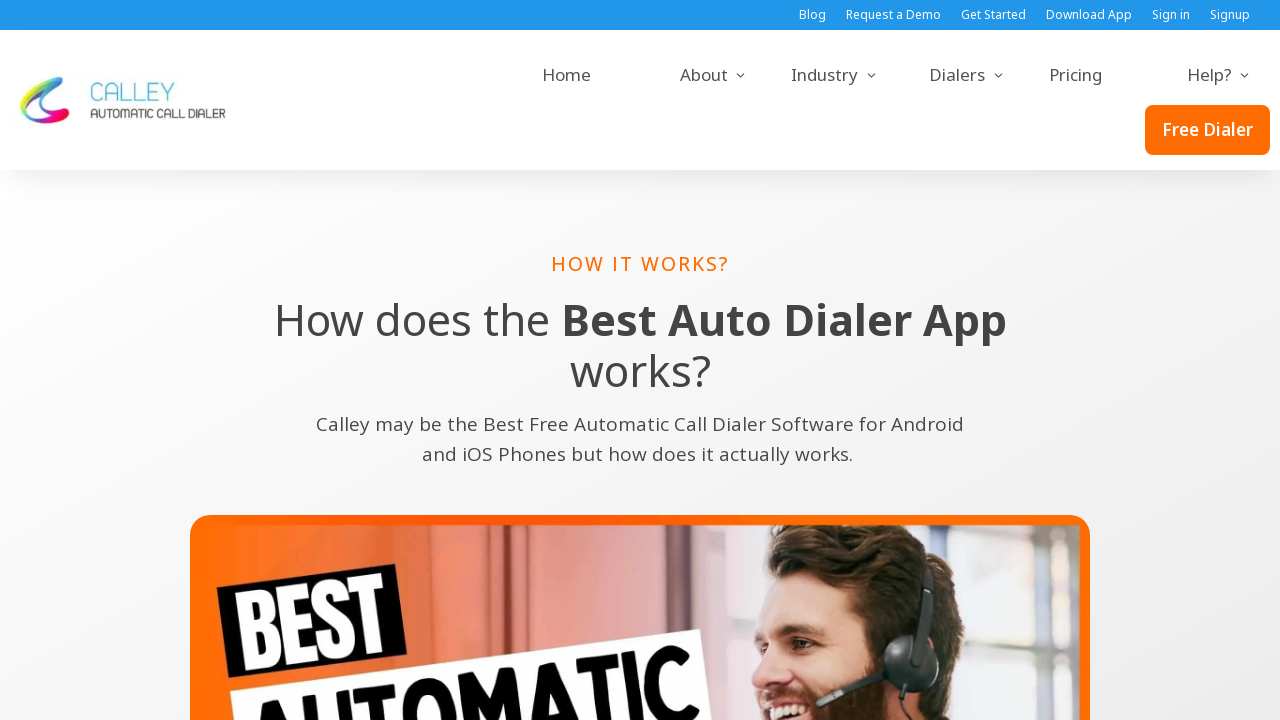

Verified URL is https://www.getcalley.com/how-calley-auto-dialer-app-works/
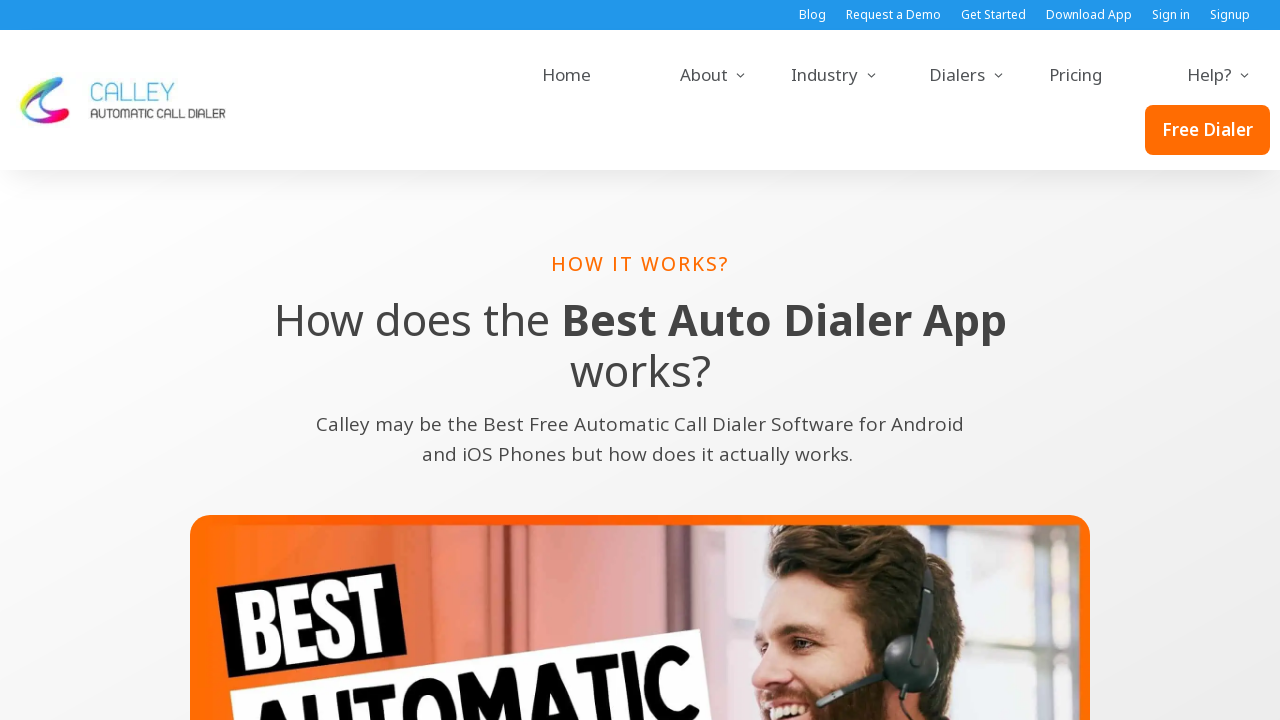

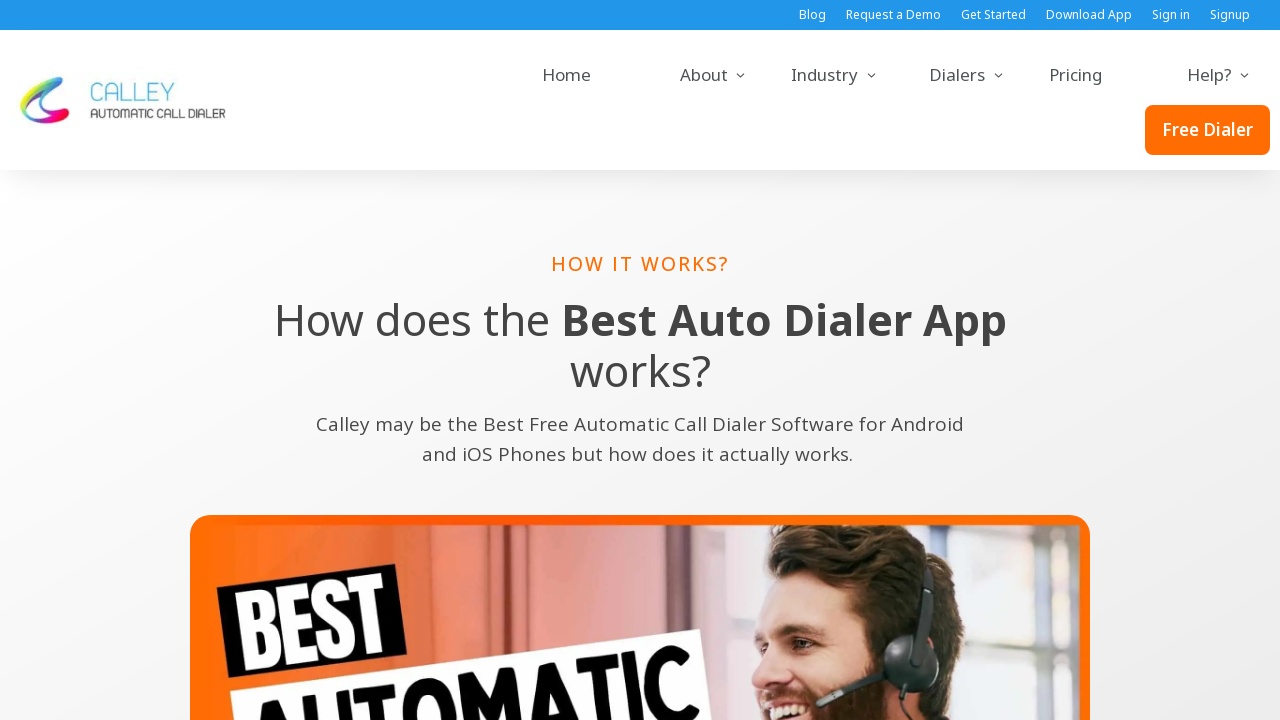